Tests that the suggestion dropdown box appears when clicking on the "Near a city" search field, showing options including "Current location".

Starting URL: https://bcparks.ca/

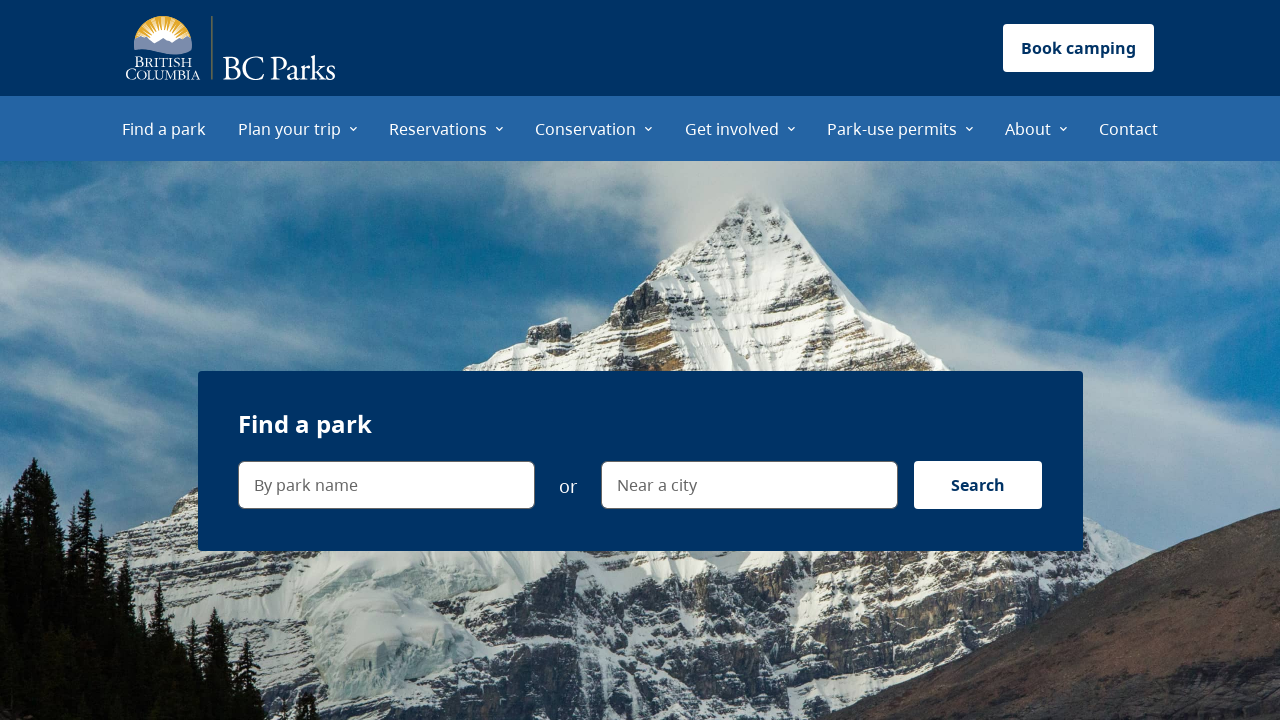

Clicked on 'Find a park' menu item at (164, 128) on internal:role=menuitem[name="Find a park"i]
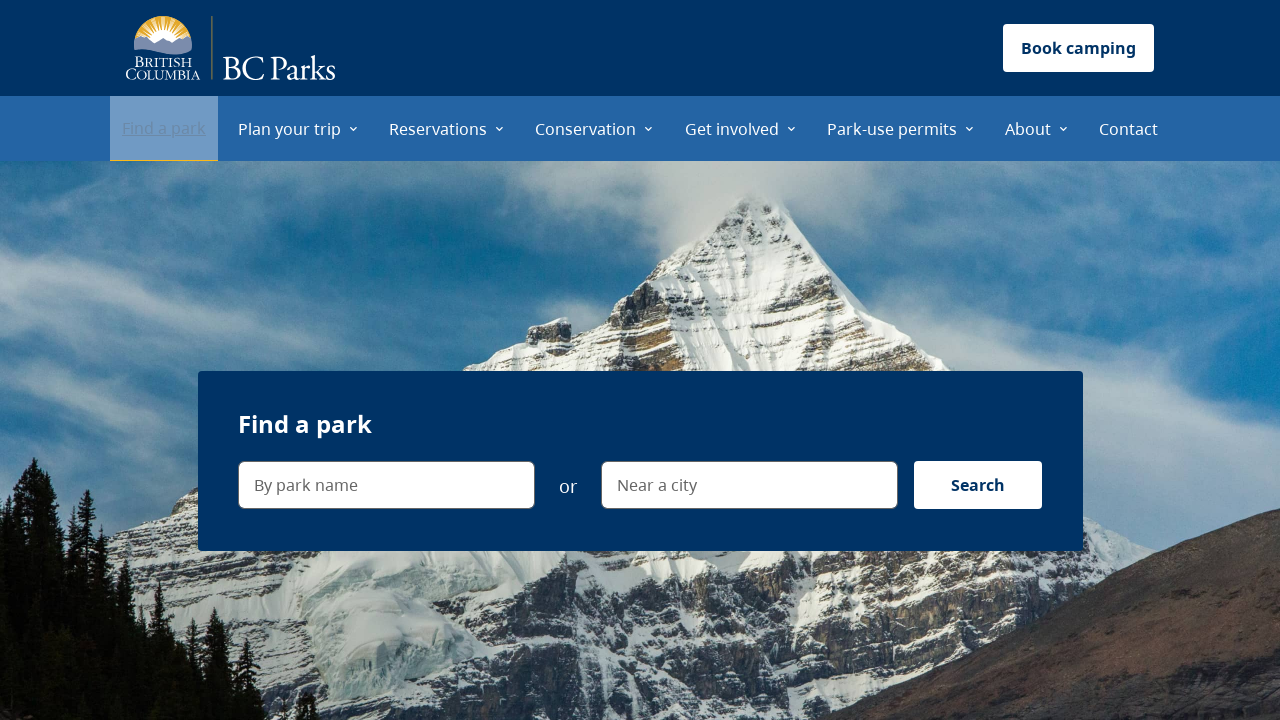

Waited for page to fully load (networkidle state)
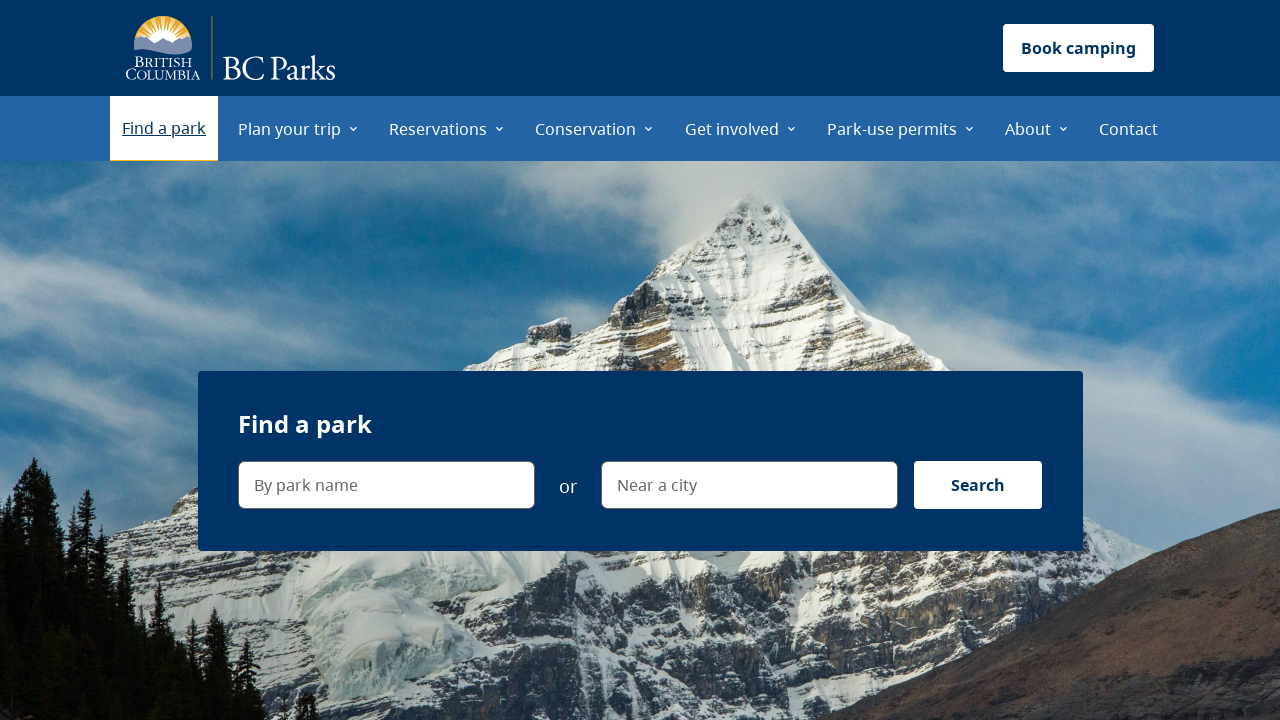

Clicked on 'Near a city' search field at (906, 210) on internal:label="Near a city"i
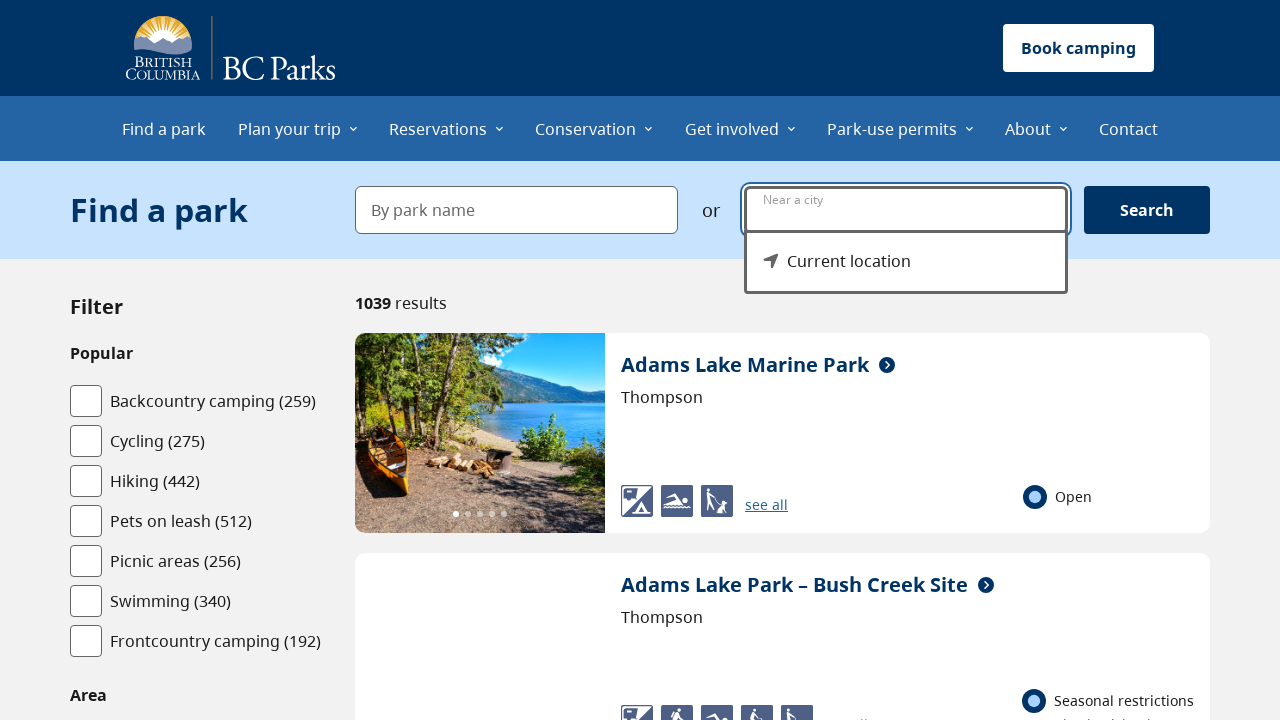

Suggestion dropdown menu became visible
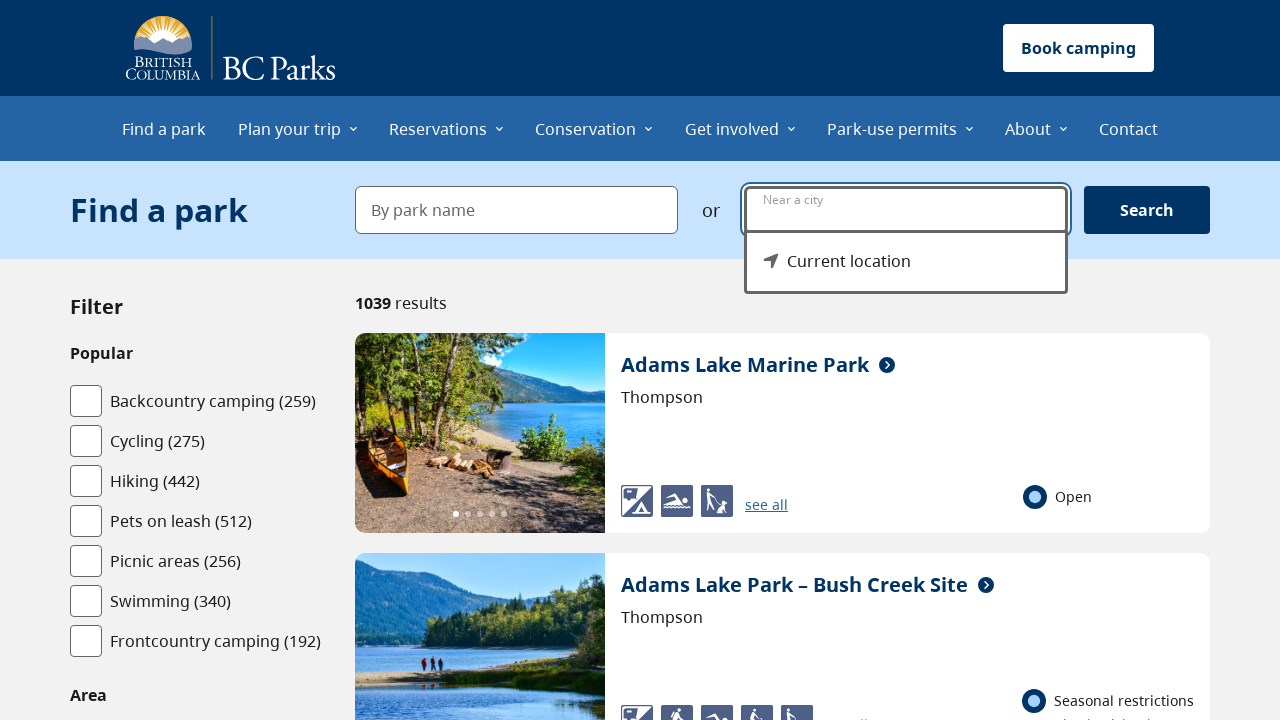

Verified 'Current location' option is visible in the suggestion box
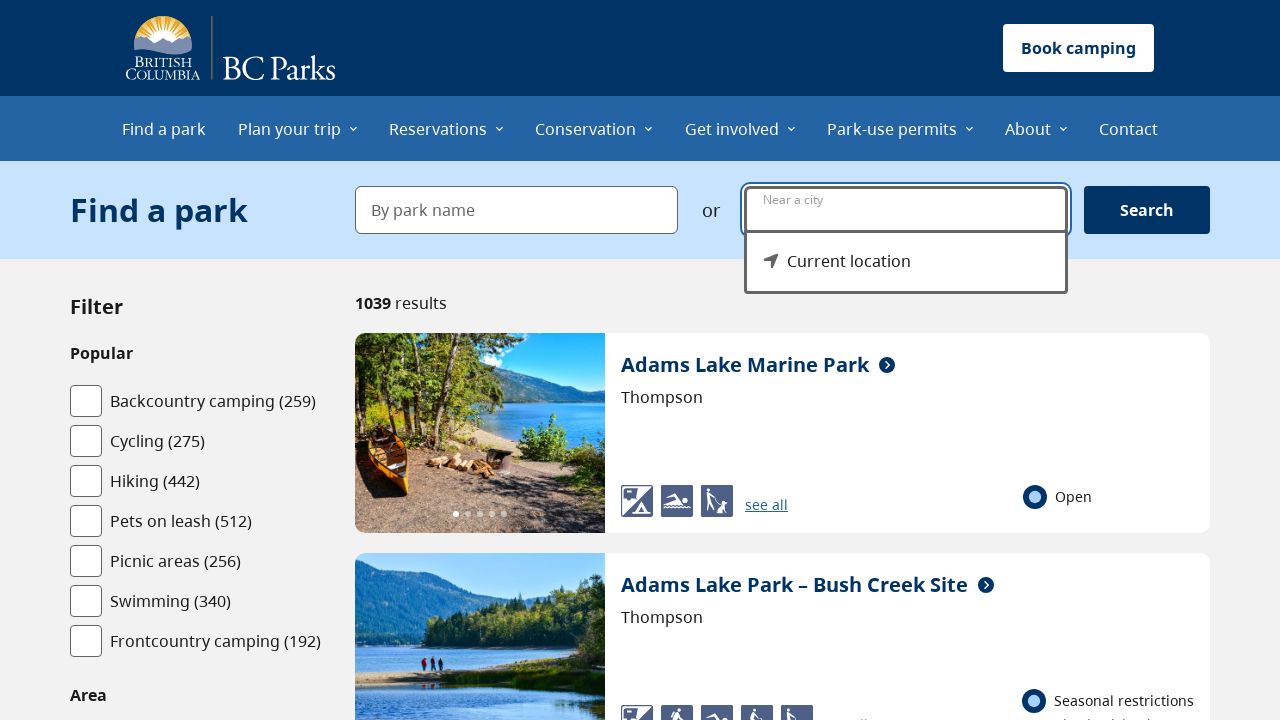

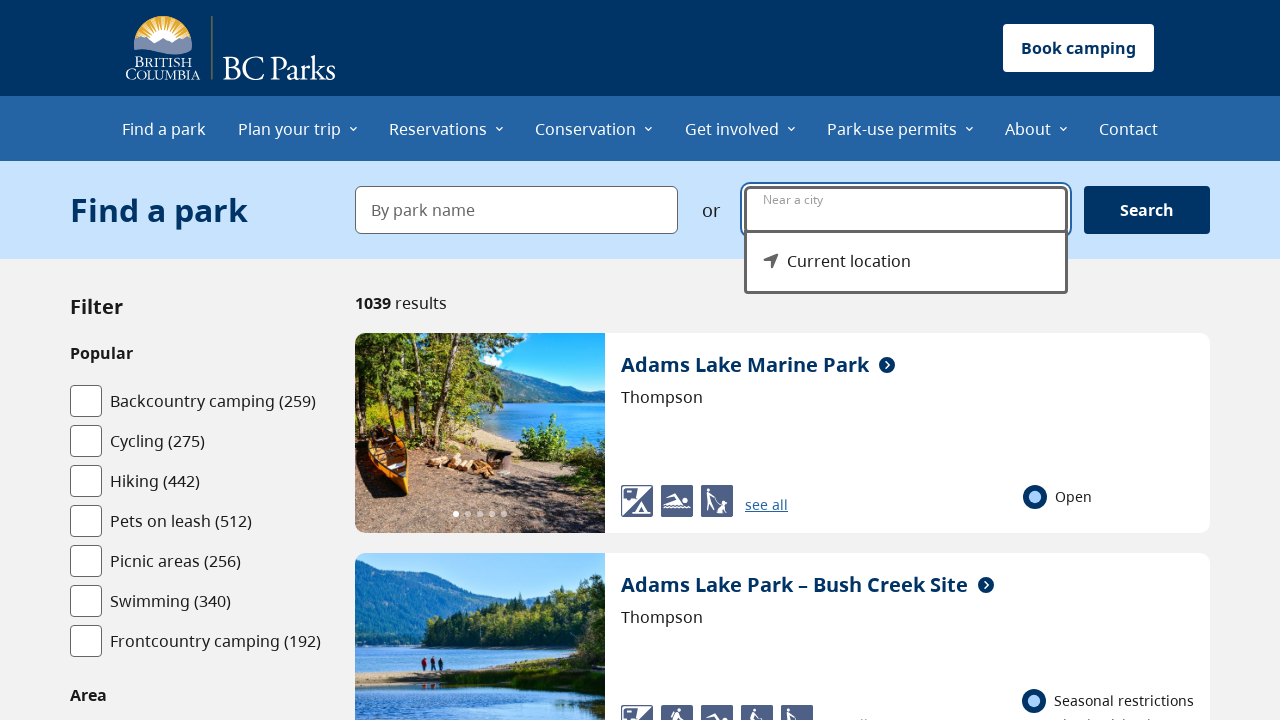